Tests JavaScript prompt dialog by clicking the prompt button, entering text, and accepting it

Starting URL: https://the-internet.herokuapp.com/javascript_alerts

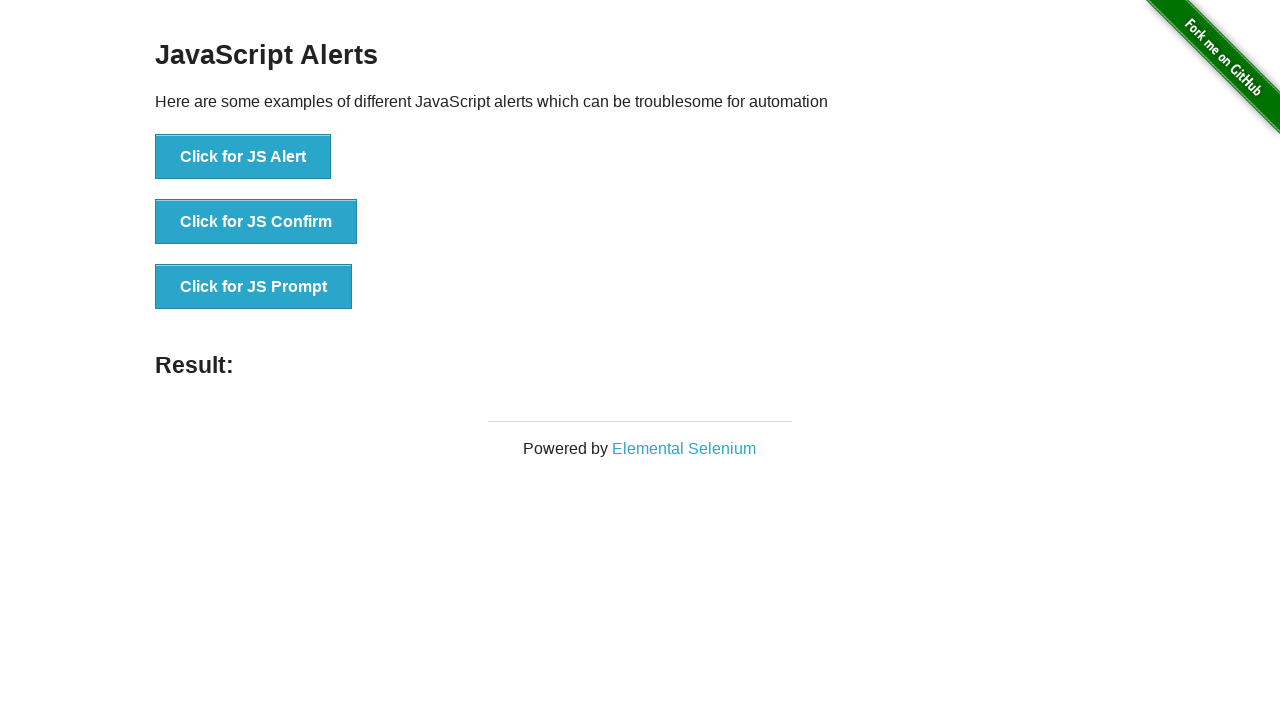

Set up dialog handler to accept prompt with text 'Success'
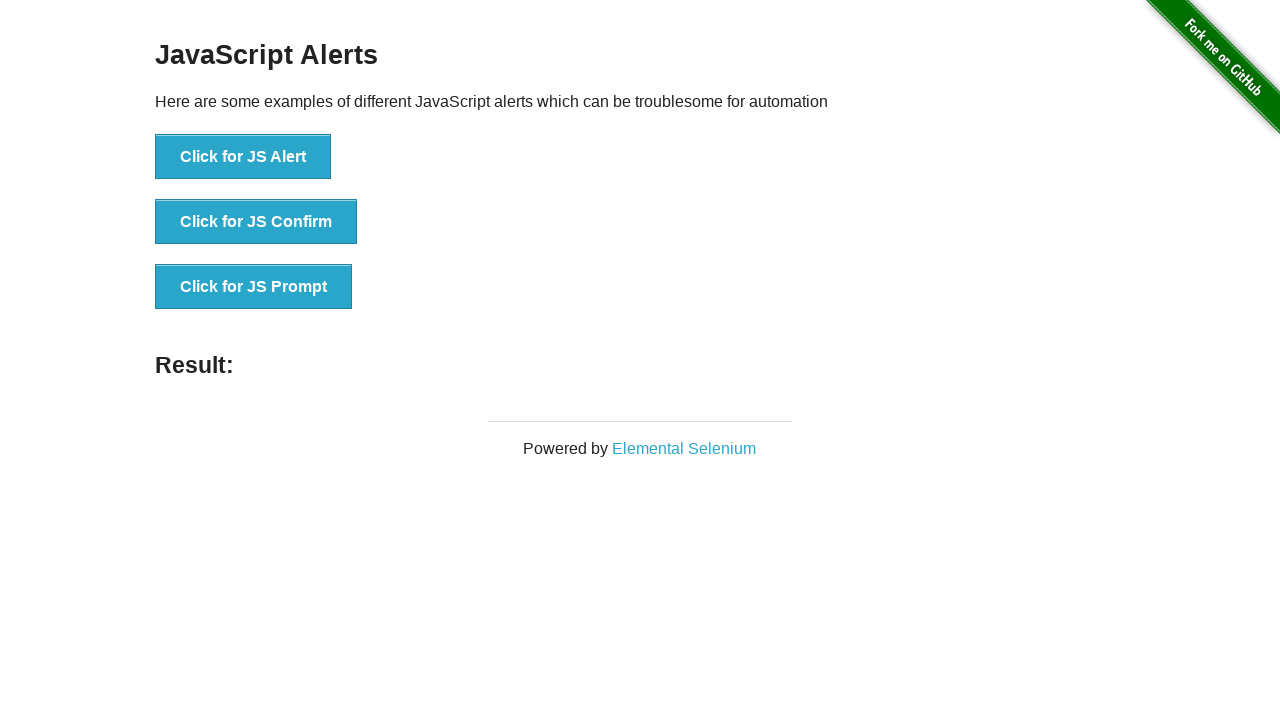

Clicked the JavaScript prompt button at (254, 287) on xpath=//button[@onclick='jsPrompt()']
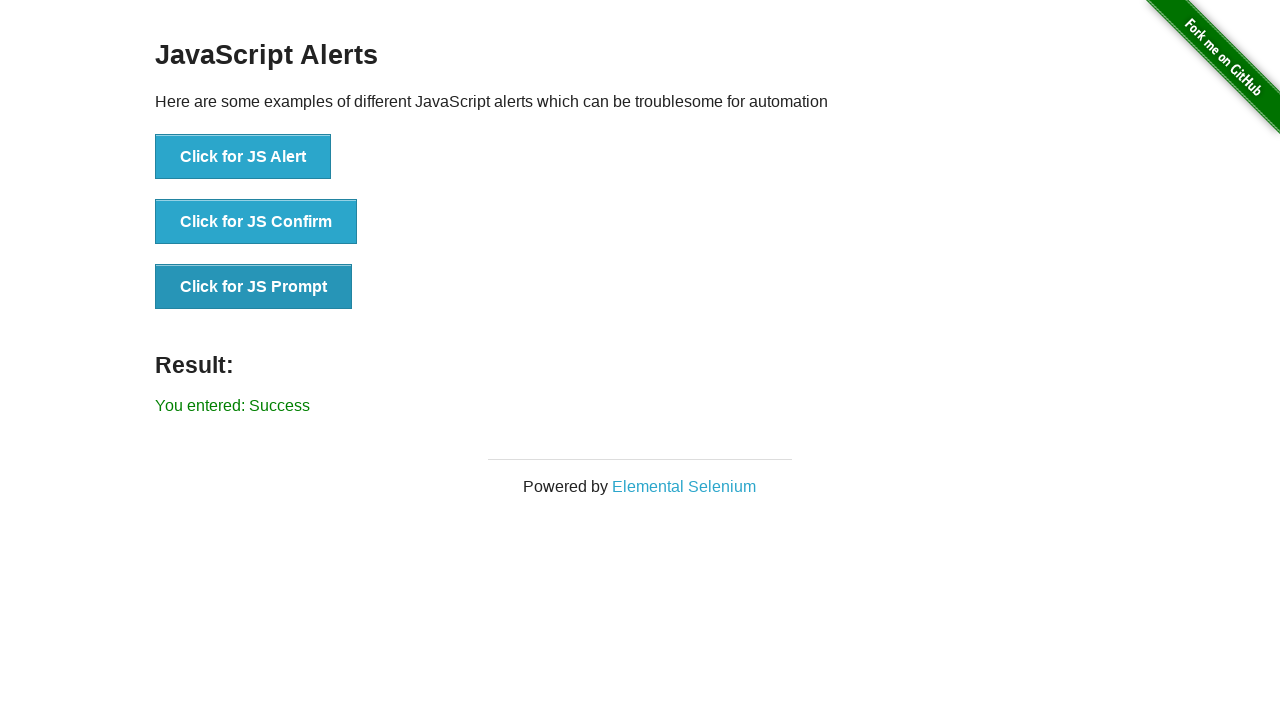

Result text element appeared on the page
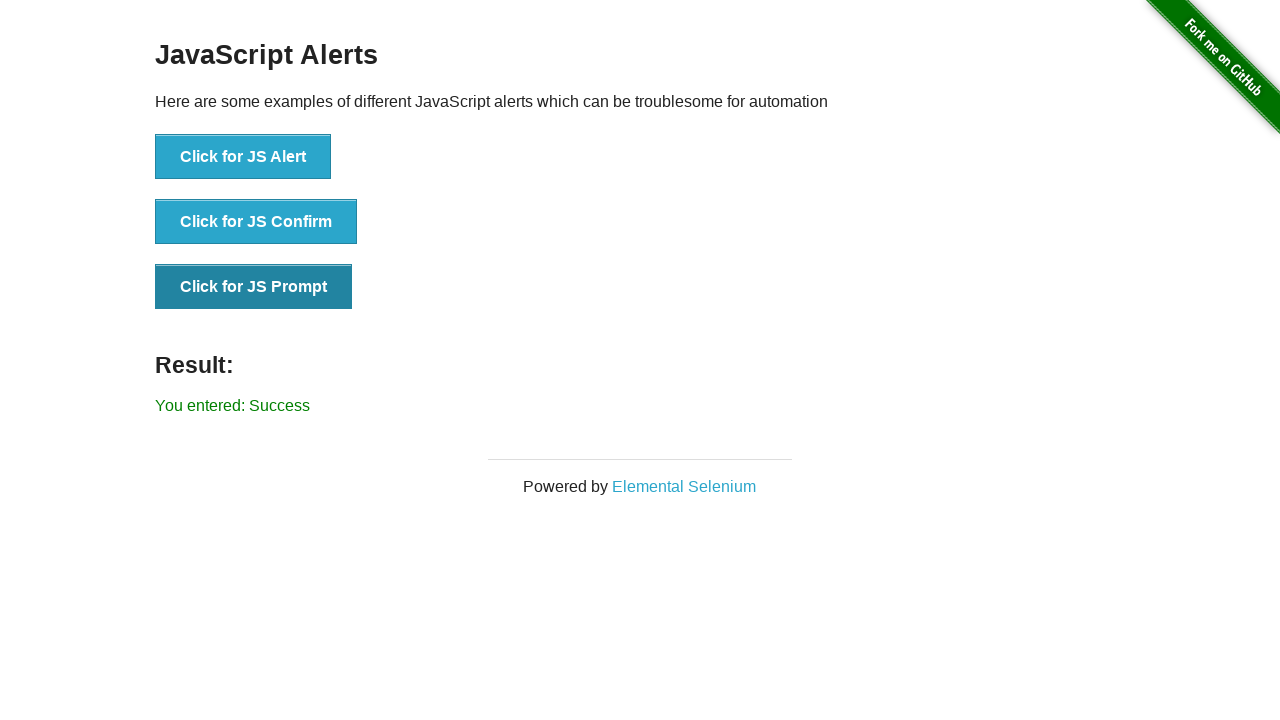

Verified result text matches expected value 'You entered: Success'
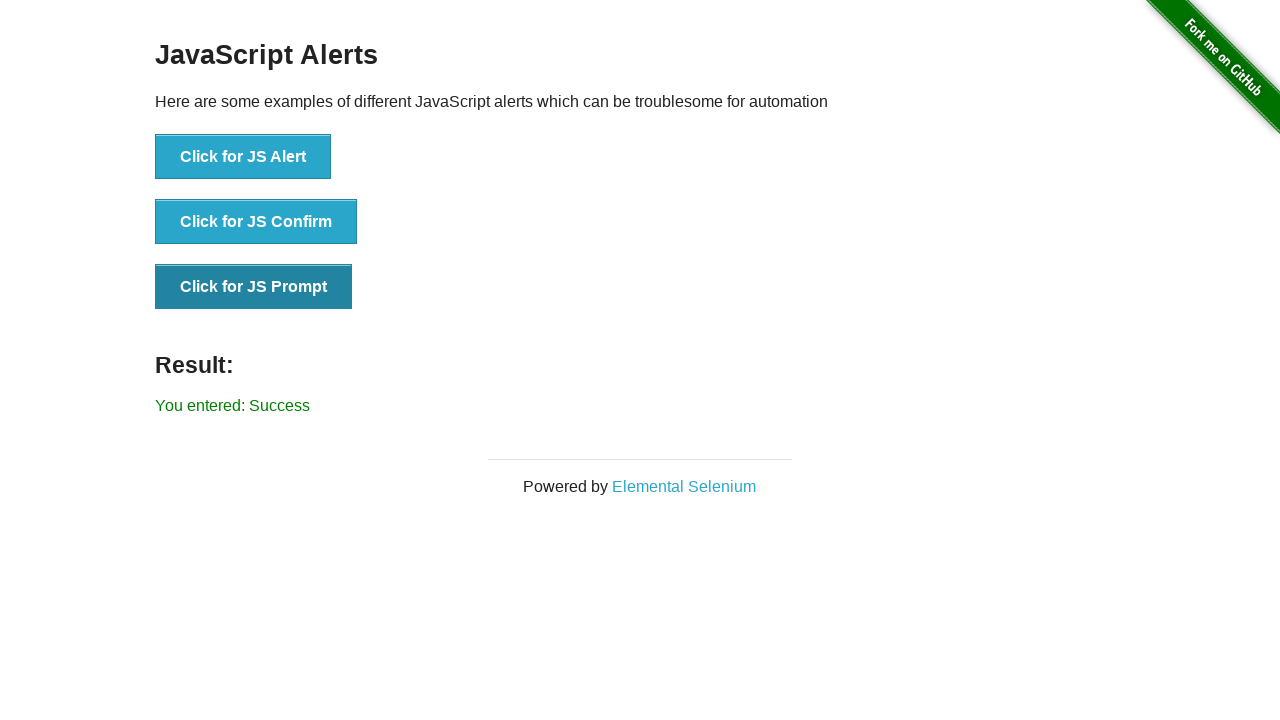

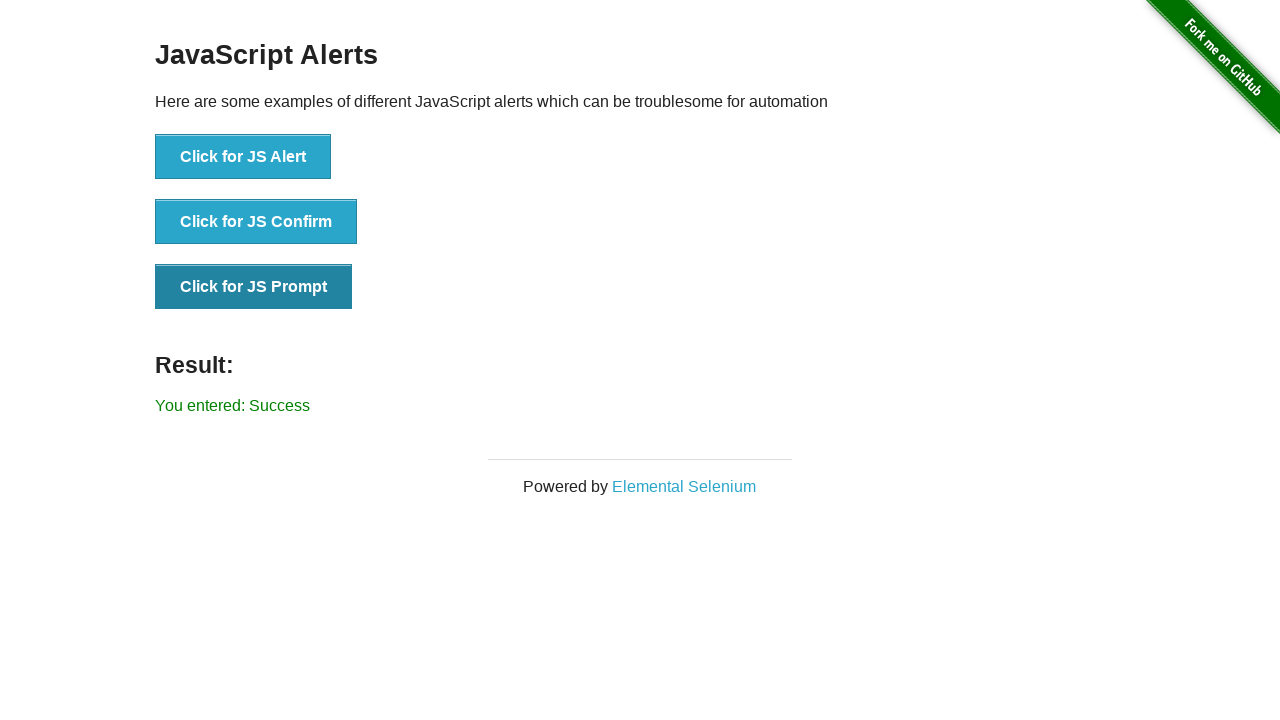